Fills out a form with first name, last name, and email, then submits it

Starting URL: https://secure-retreat-92358.herokuapp.com/

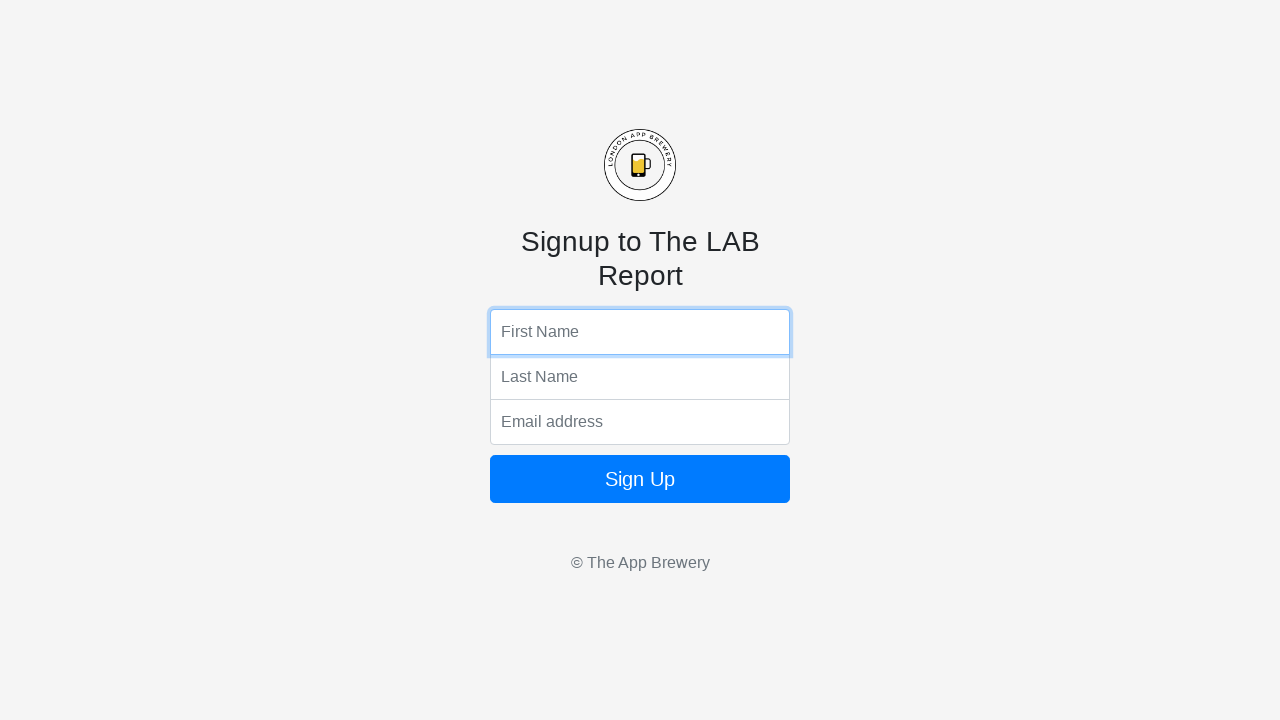

Filled first name field with 'Arthur' on input[name='fName']
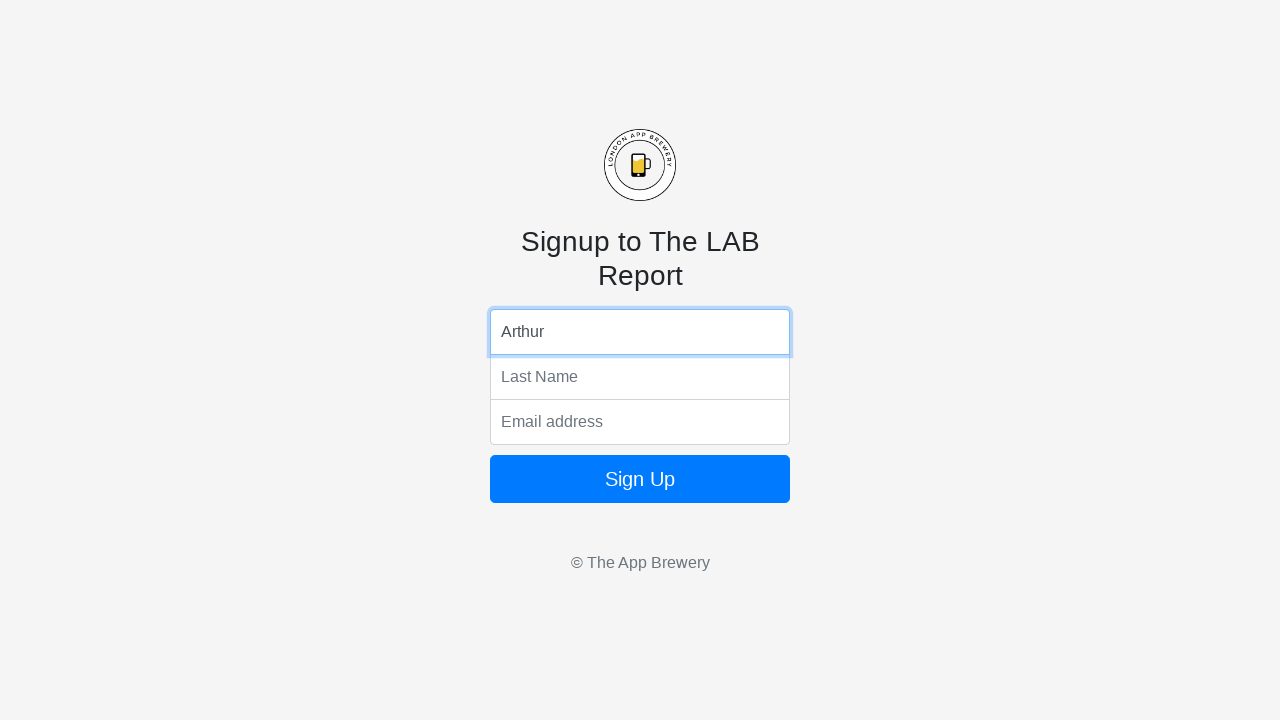

Filled last name field with 'Silva' on input[name='lName']
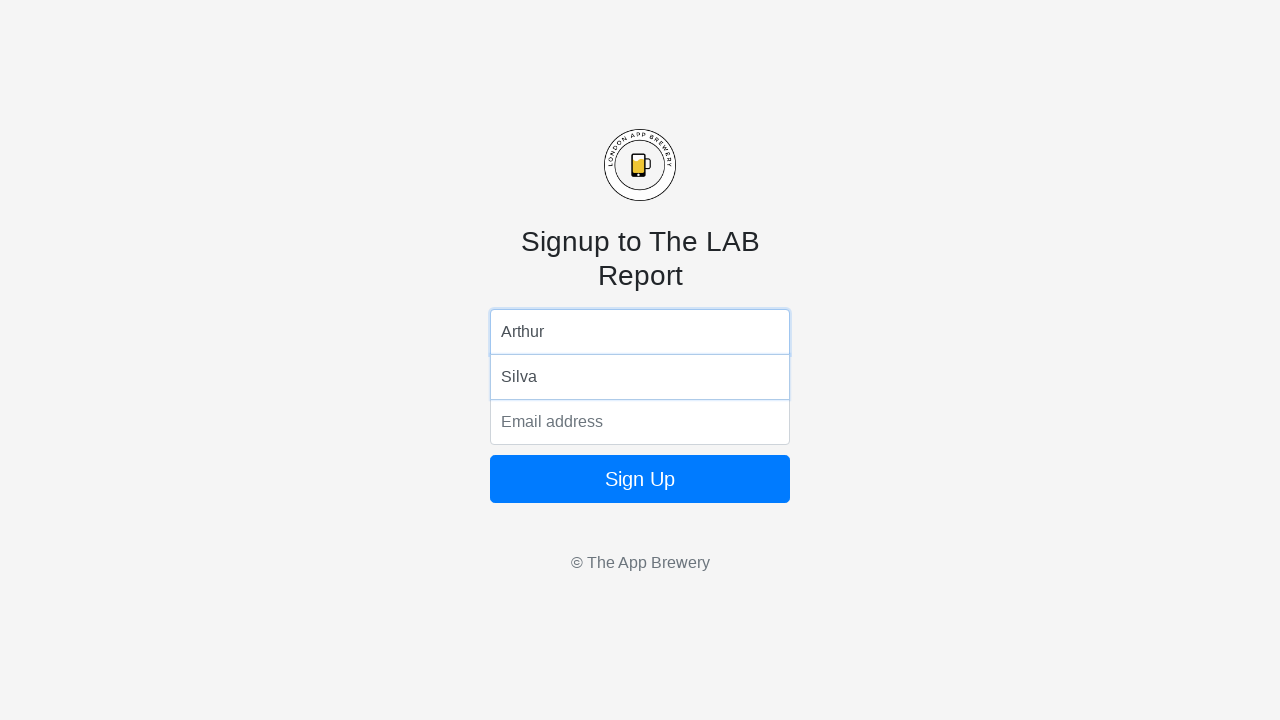

Filled email field with 'teste@gmail.com' on input[name='email']
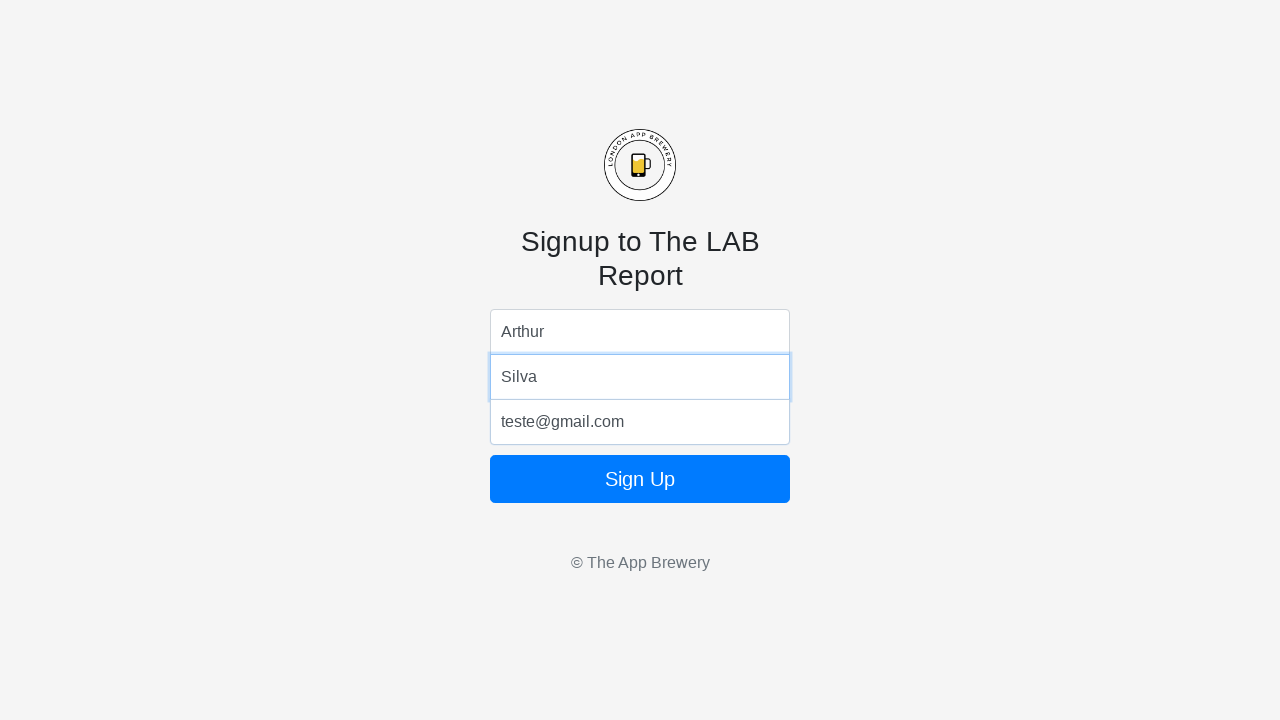

Clicked submit button to submit form at (640, 479) on button
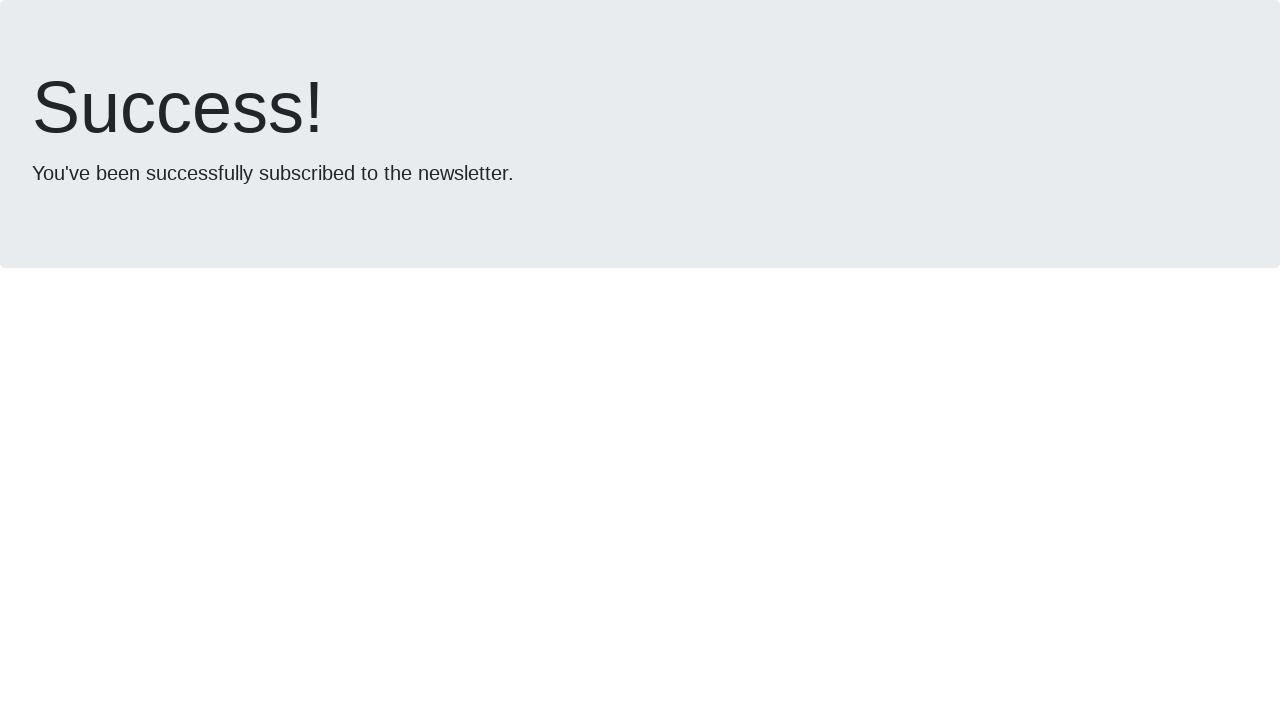

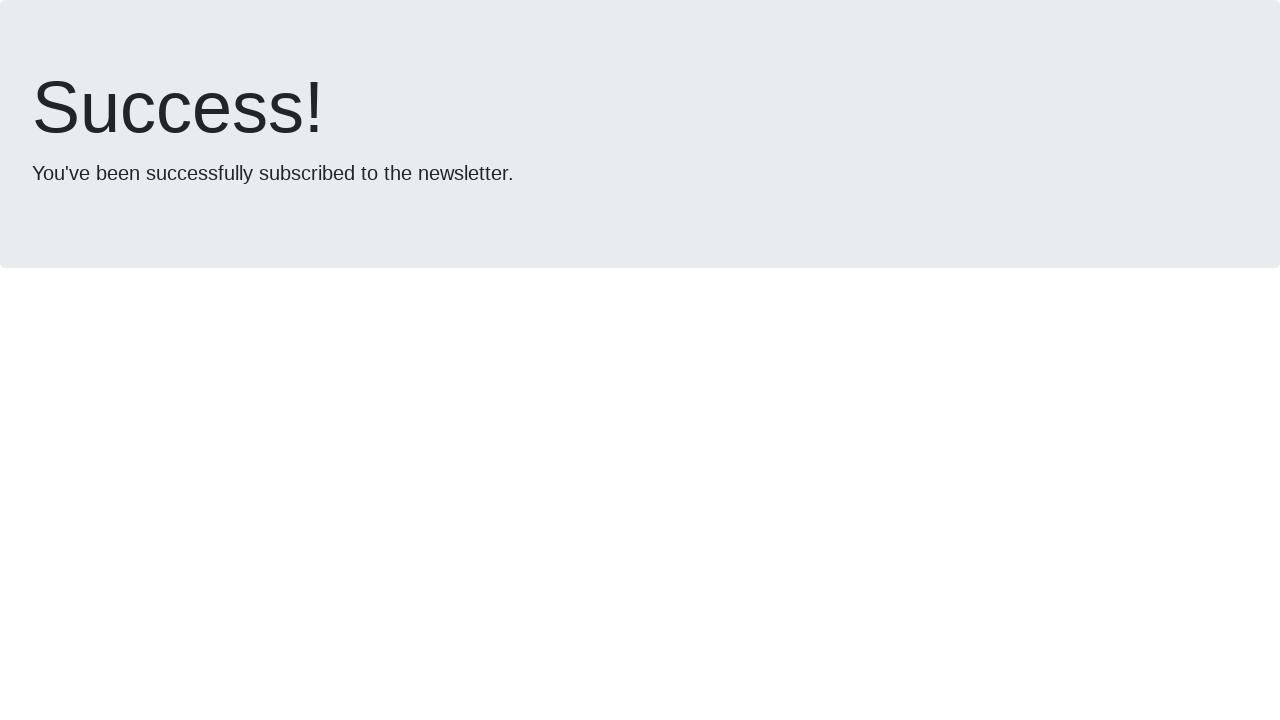